Navigates to a frames demo page, clicks through to nested frames, and switches between frame contexts to access content within nested frames

Starting URL: http://the-internet.herokuapp.com/

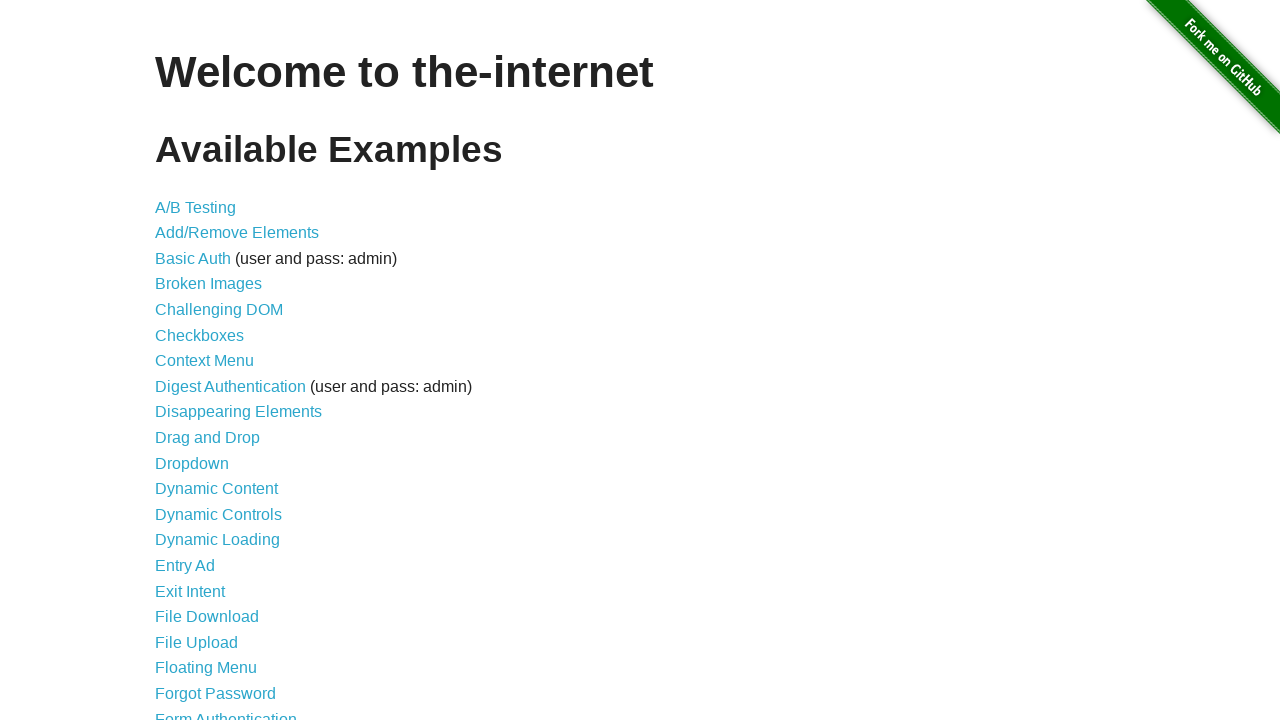

Clicked on Frames link at (182, 361) on text=Frames
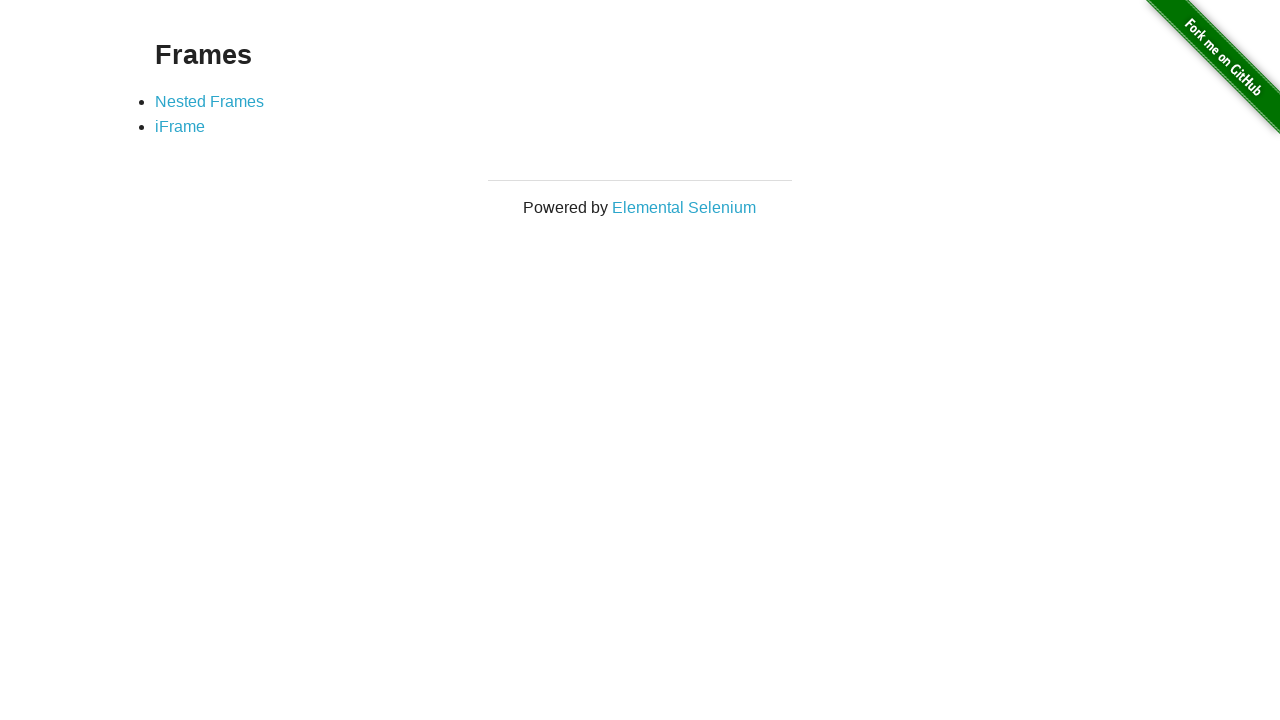

Waited for Nested Frames link to be visible
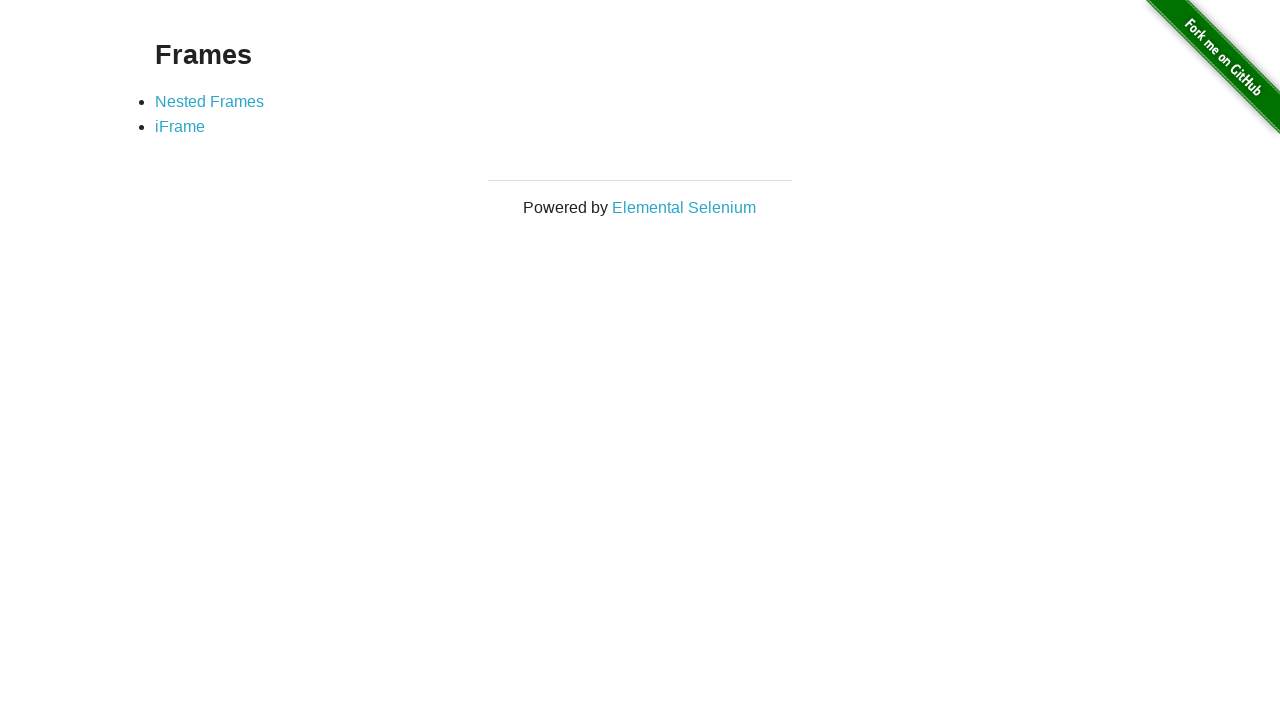

Clicked on Nested Frames link at (210, 101) on xpath=//a[contains(text(),'Nested Frames')]
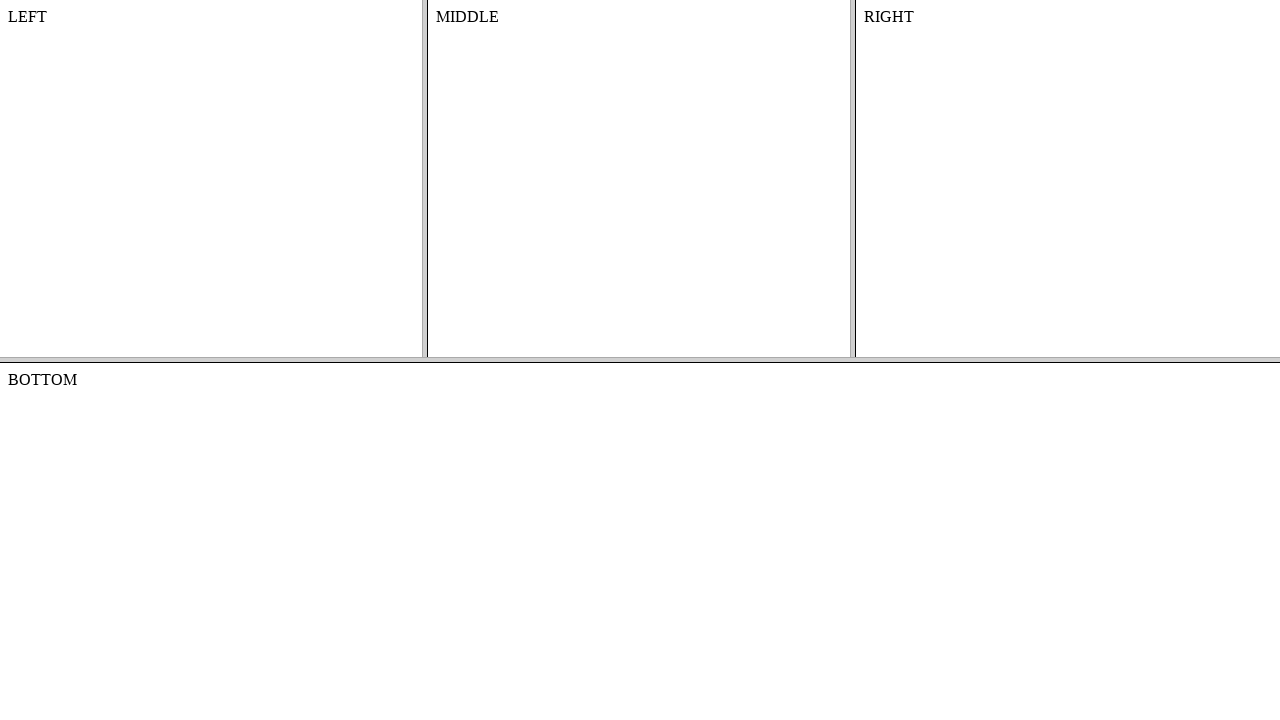

Waited for frames to load (1 second timeout)
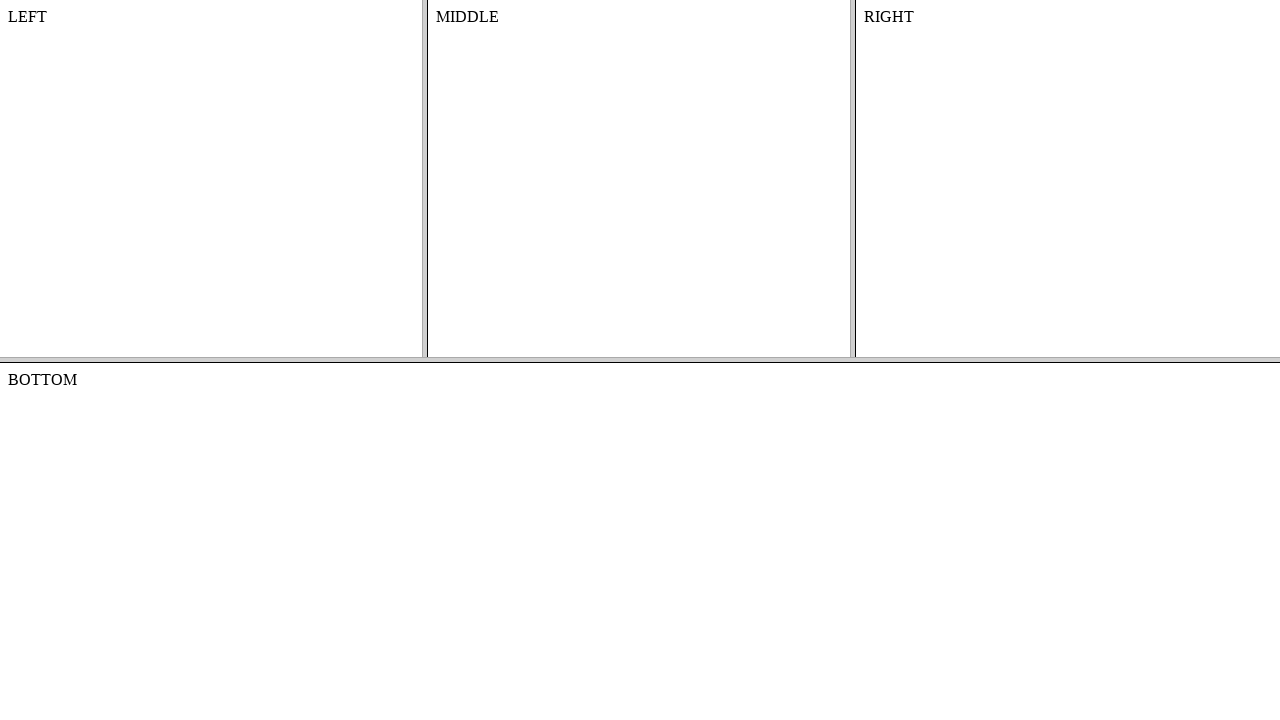

Located top frame
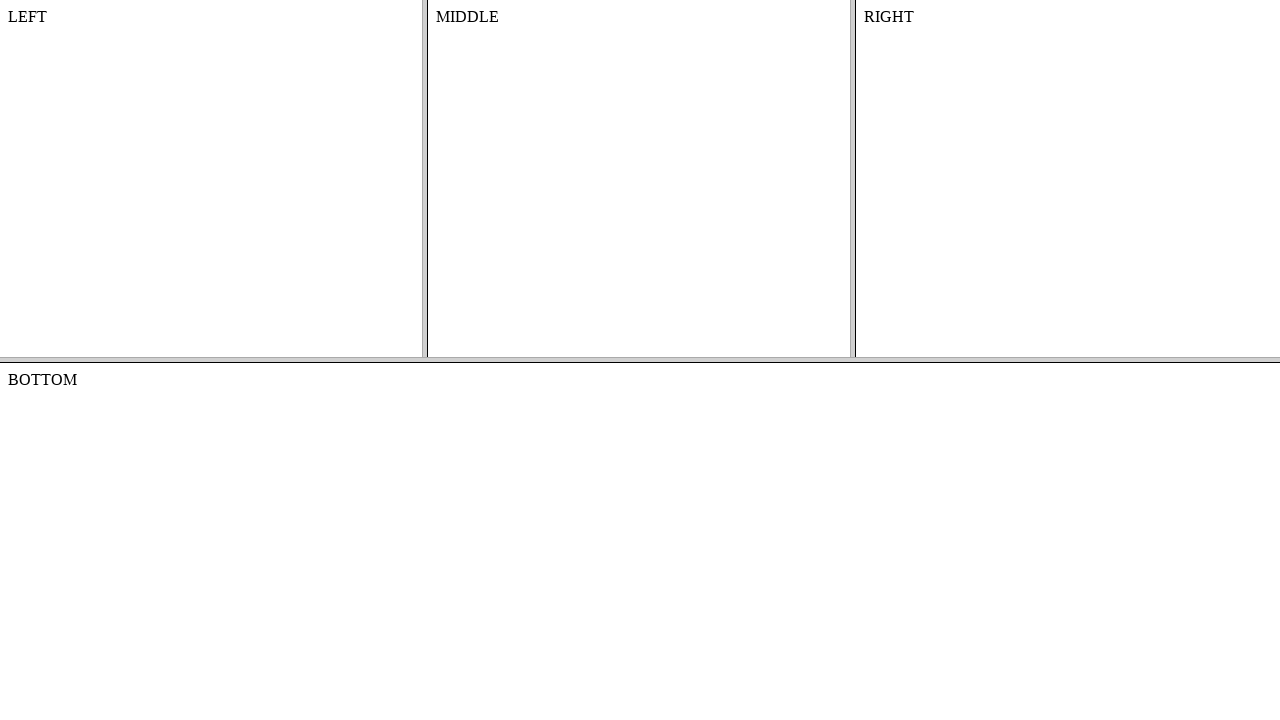

Located middle frame within top frame
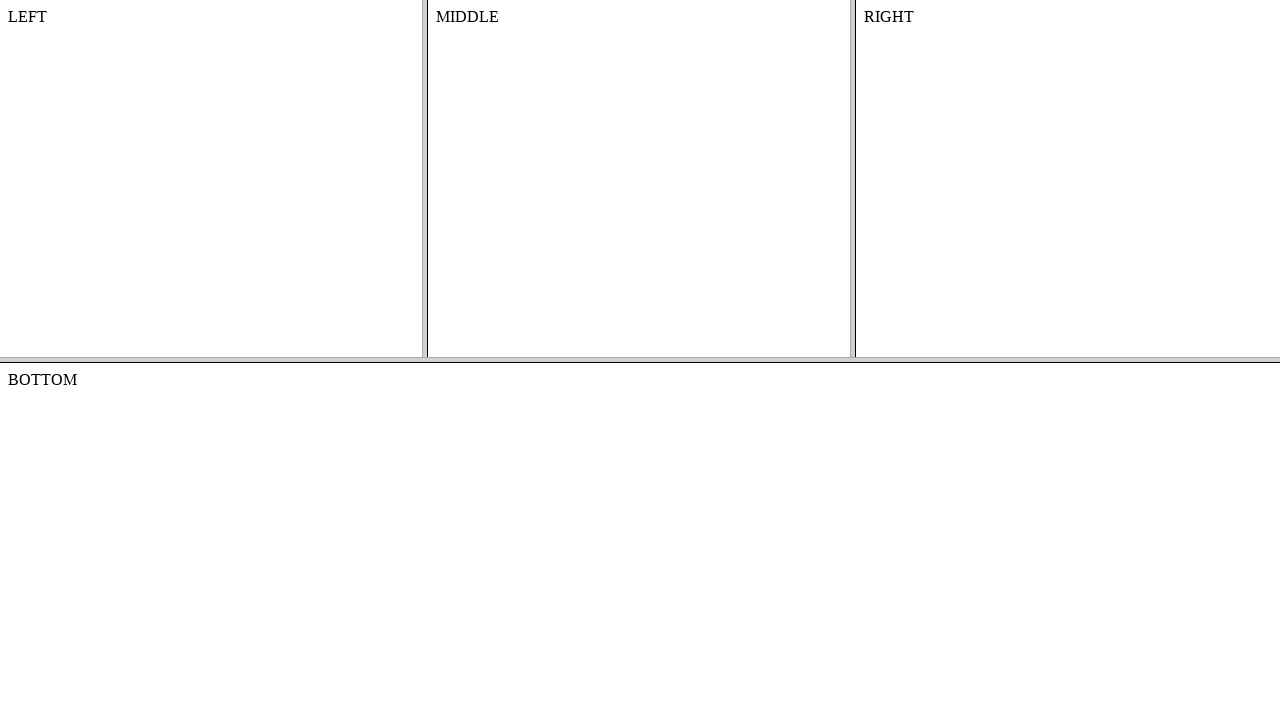

Retrieved text content from middle frame
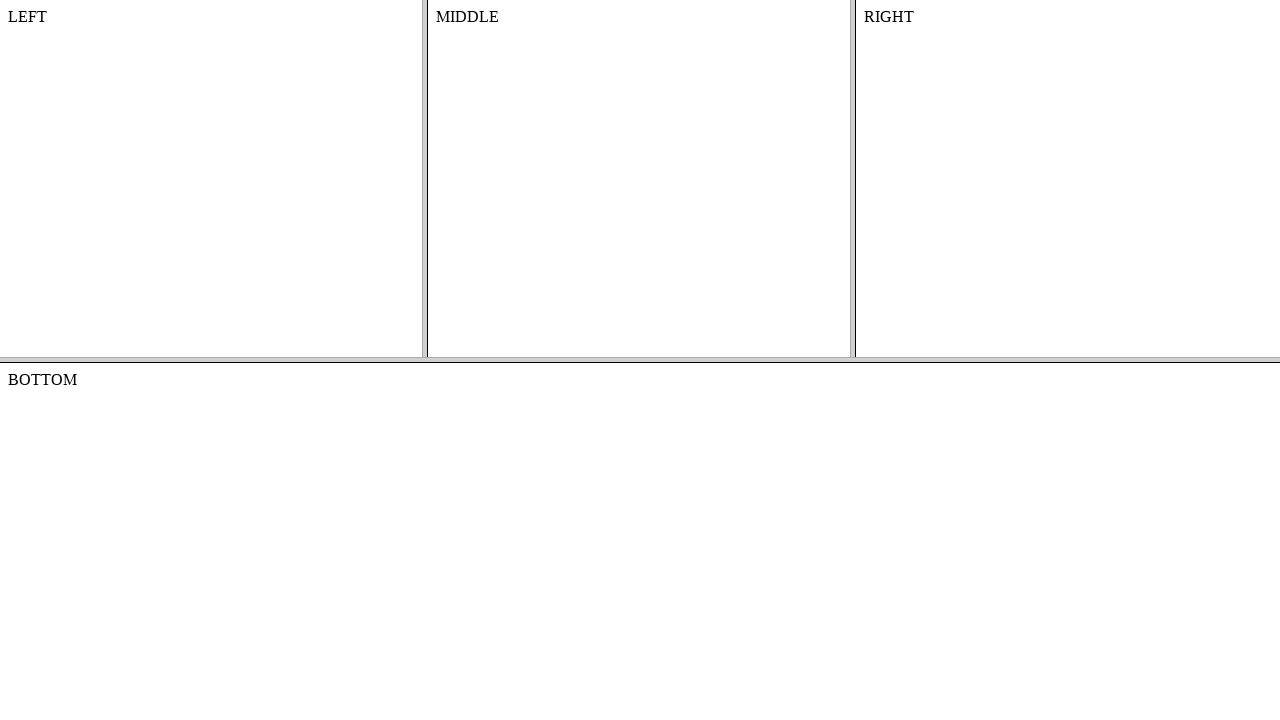

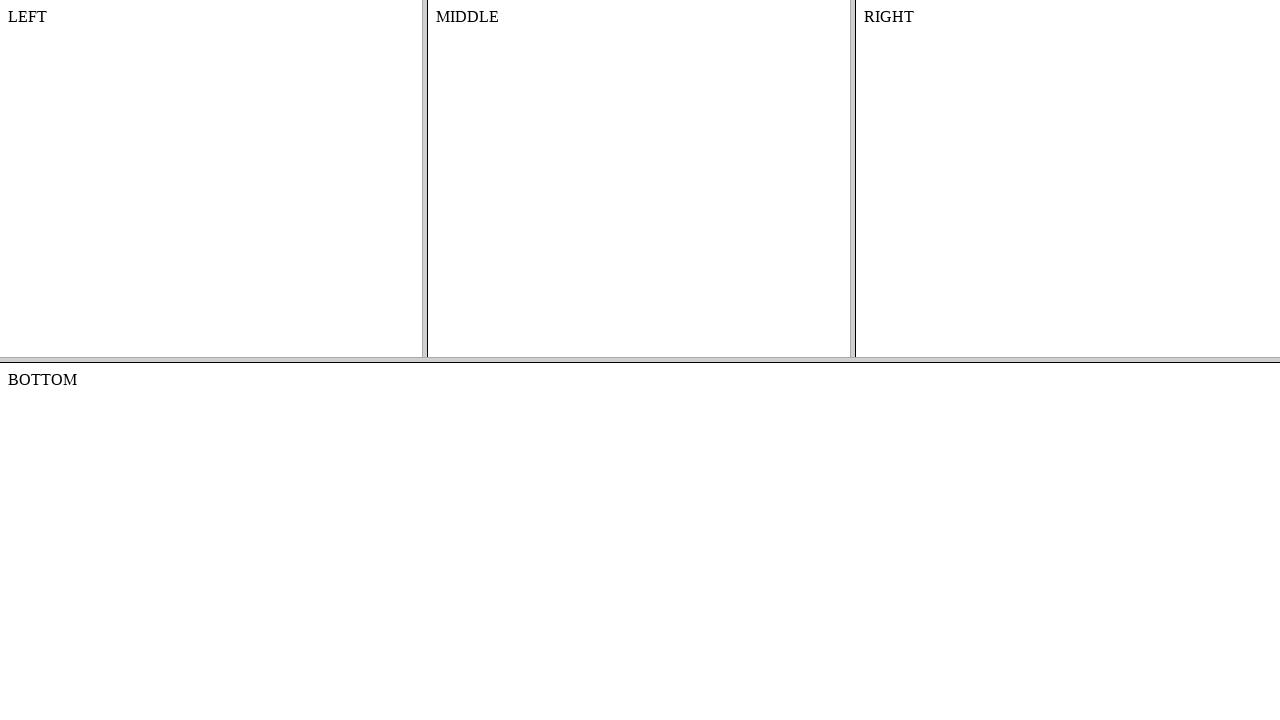